Tests browser window management by maximizing and then minimizing the window on demoblaze.com

Starting URL: https://demoblaze.com/

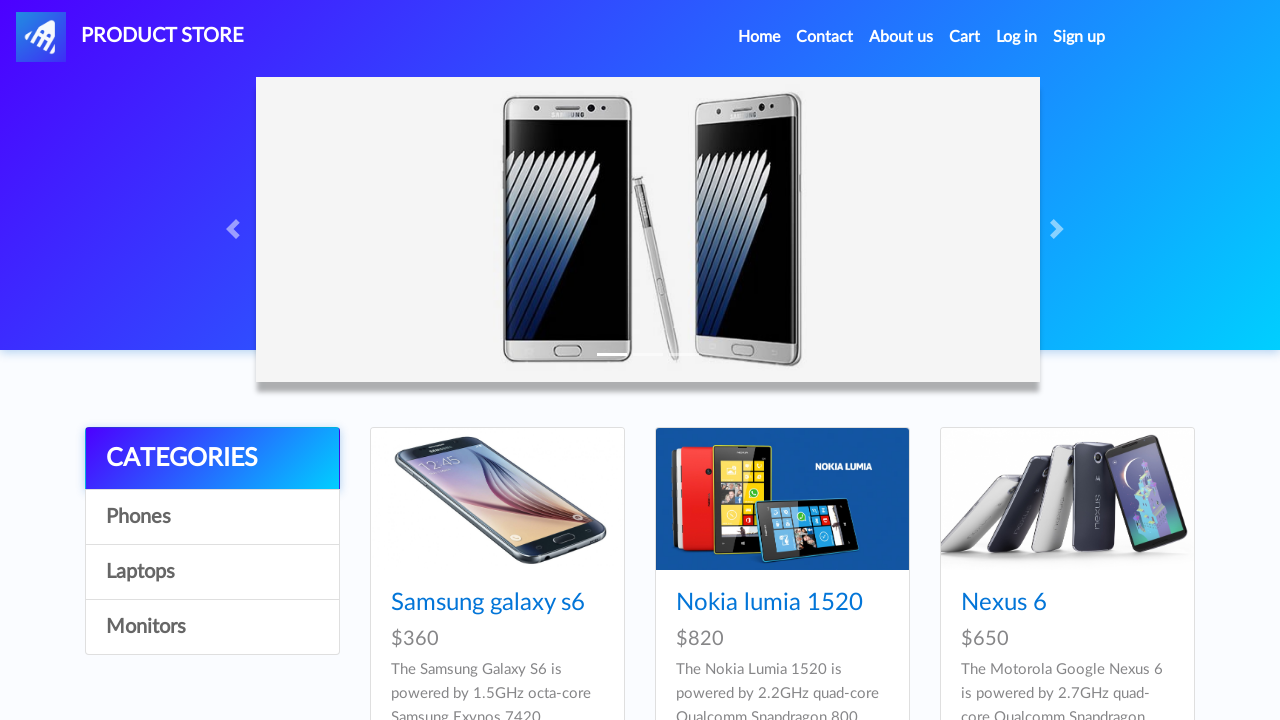

Waited for page to reach domcontentloaded state
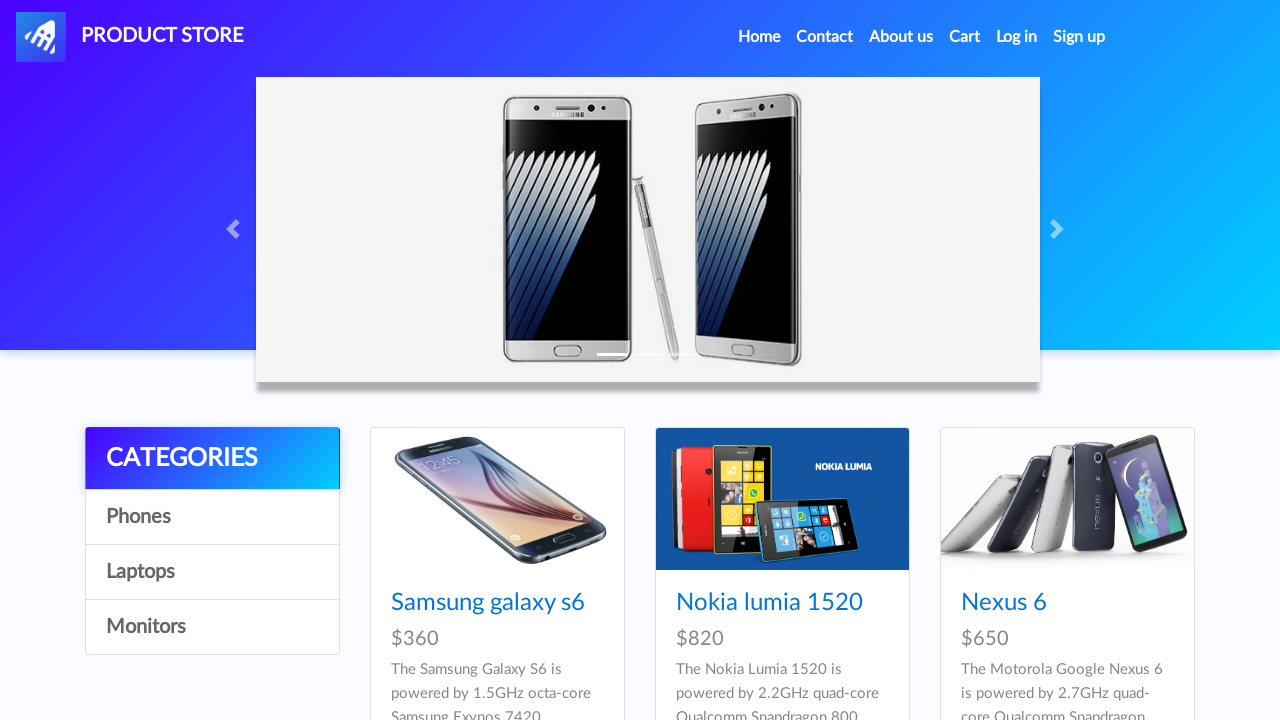

Verified navbar loaded successfully on demoblaze.com
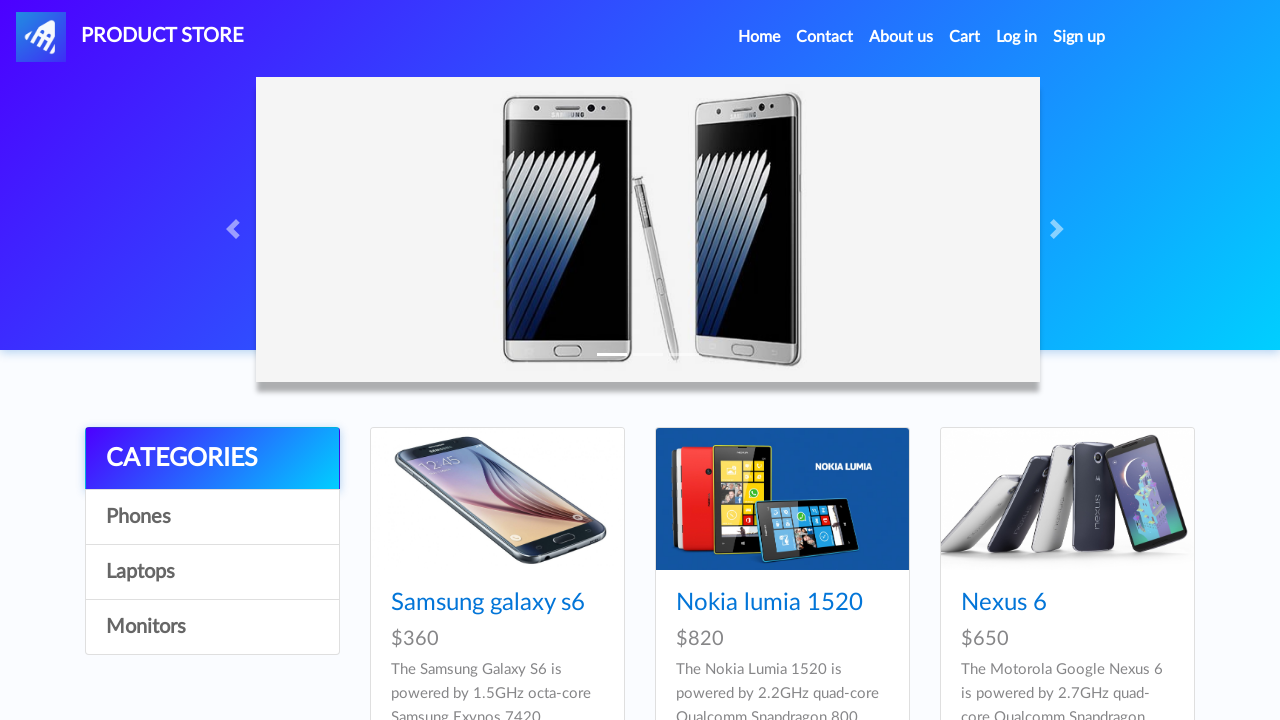

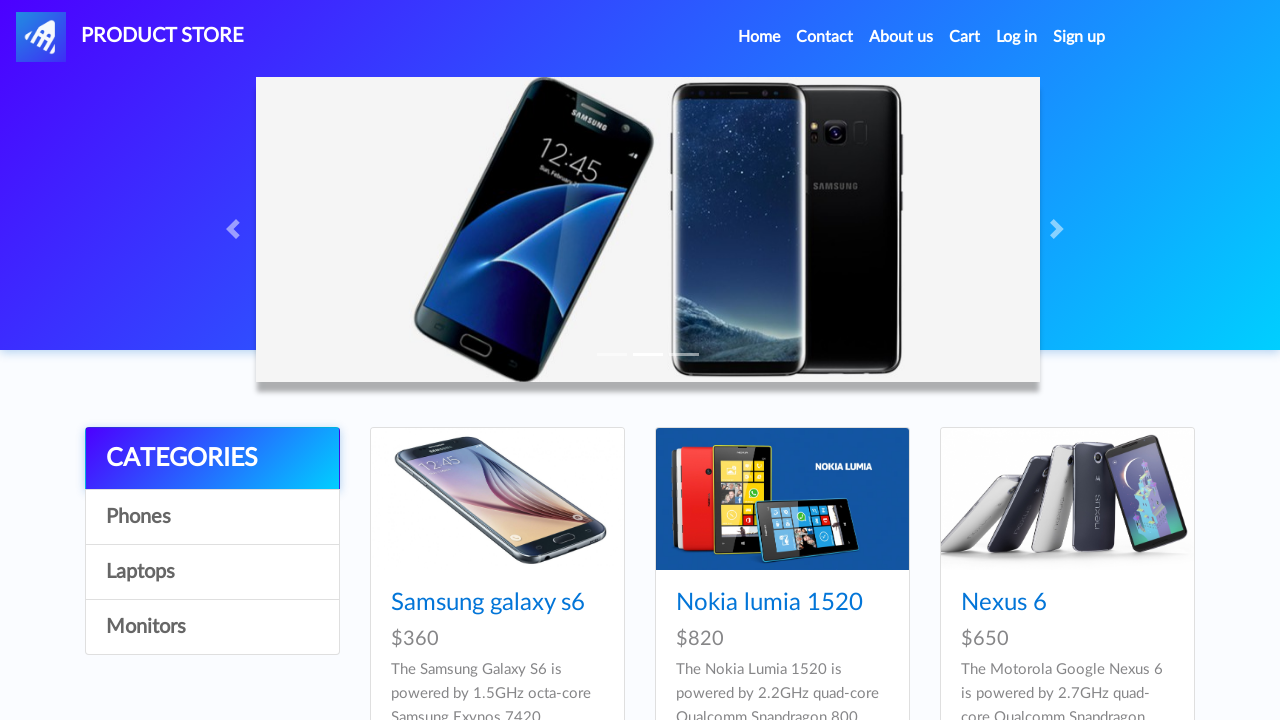